Tests footer navigation by opening each link in the first column of the footer in new tabs and verifying they load properly

Starting URL: https://www.rahulshettyacademy.com/AutomationPractice/

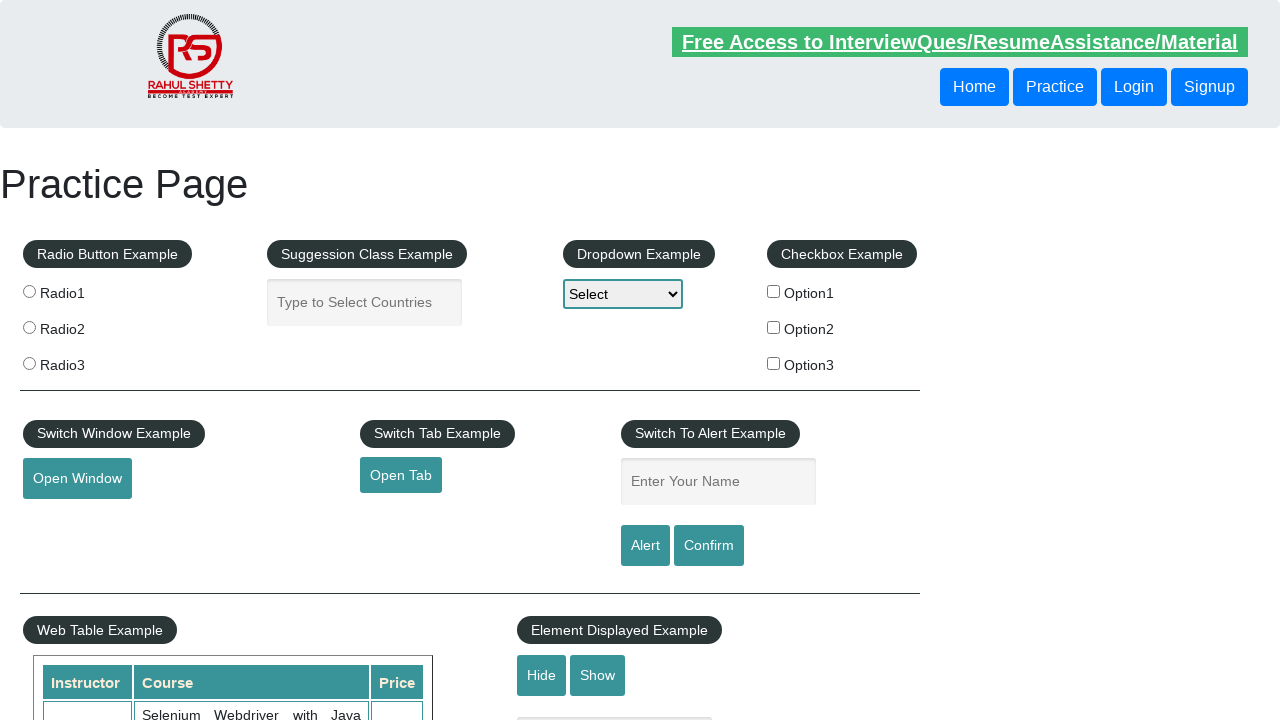

Navigated to https://www.rahulshettyacademy.com/AutomationPractice/
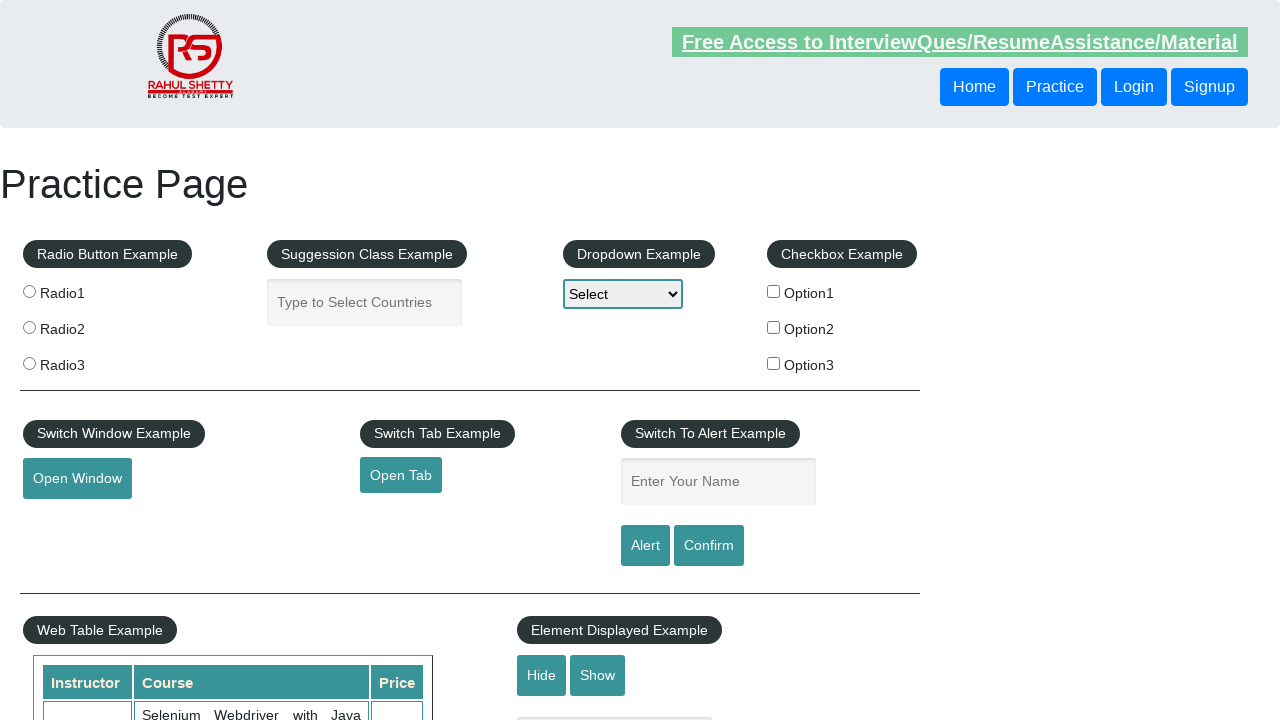

Located footer element with ID 'gf-BIG'
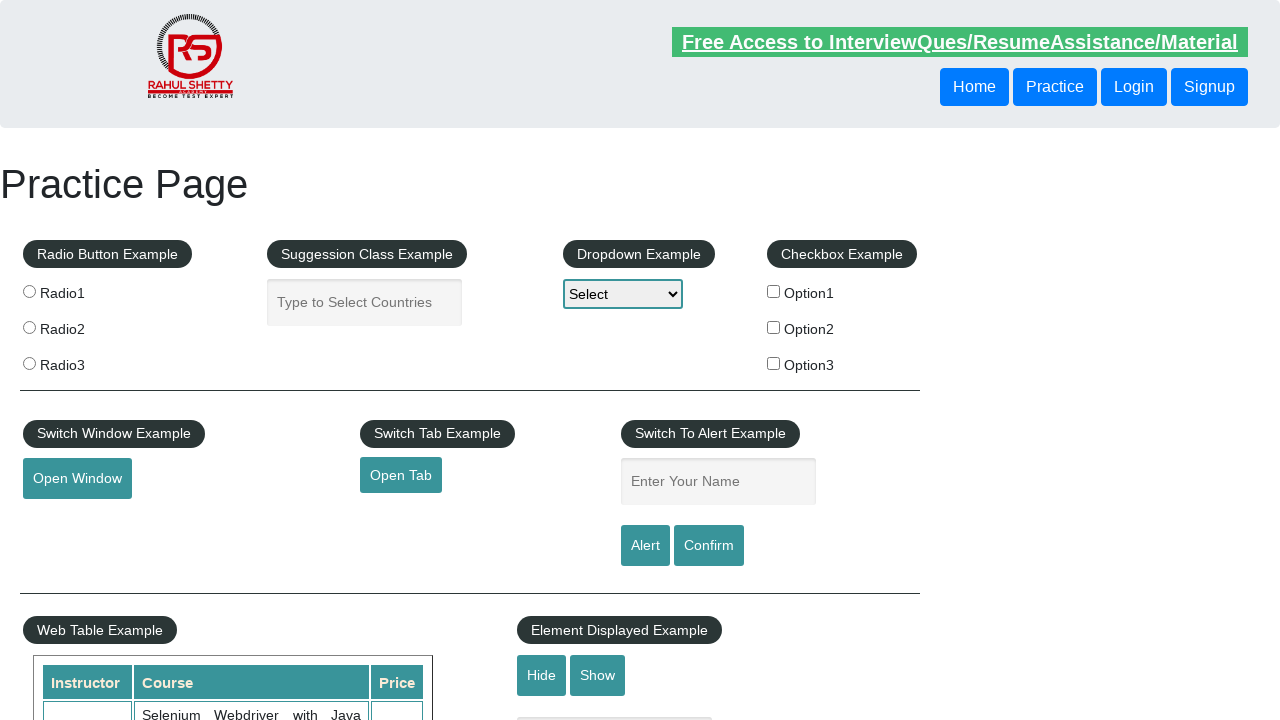

Located first column in footer table
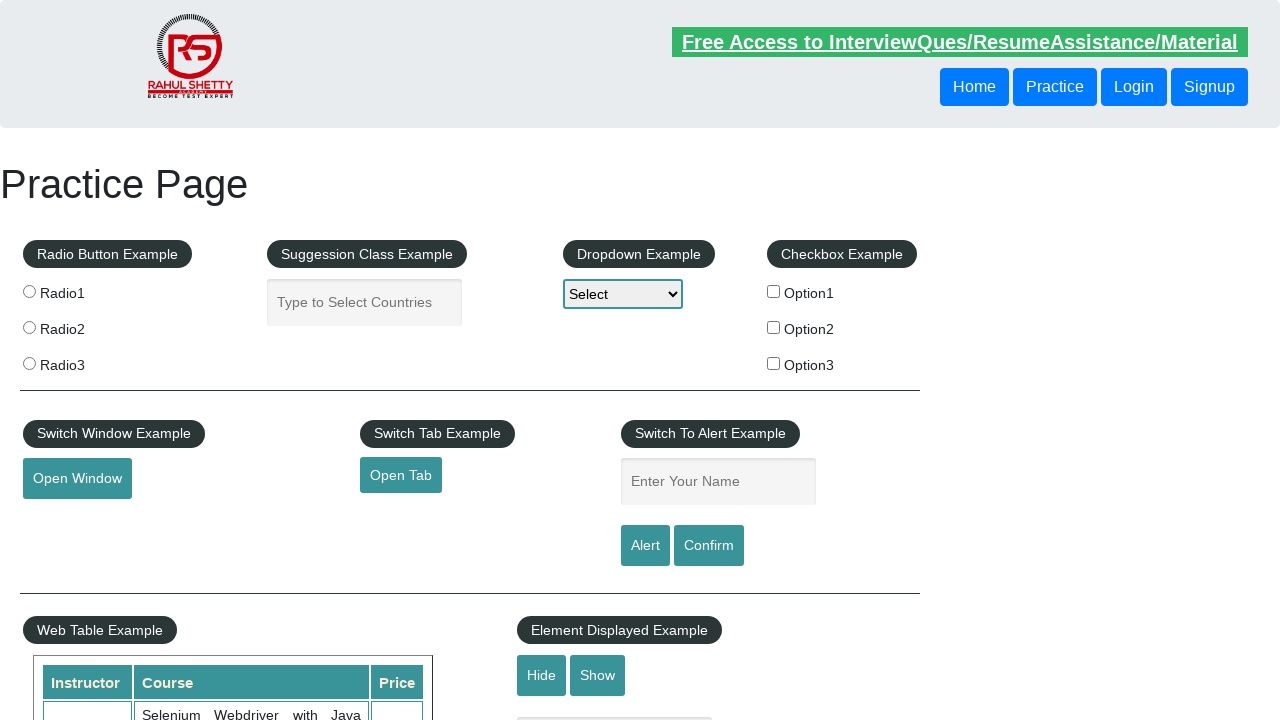

Located all links in first footer column
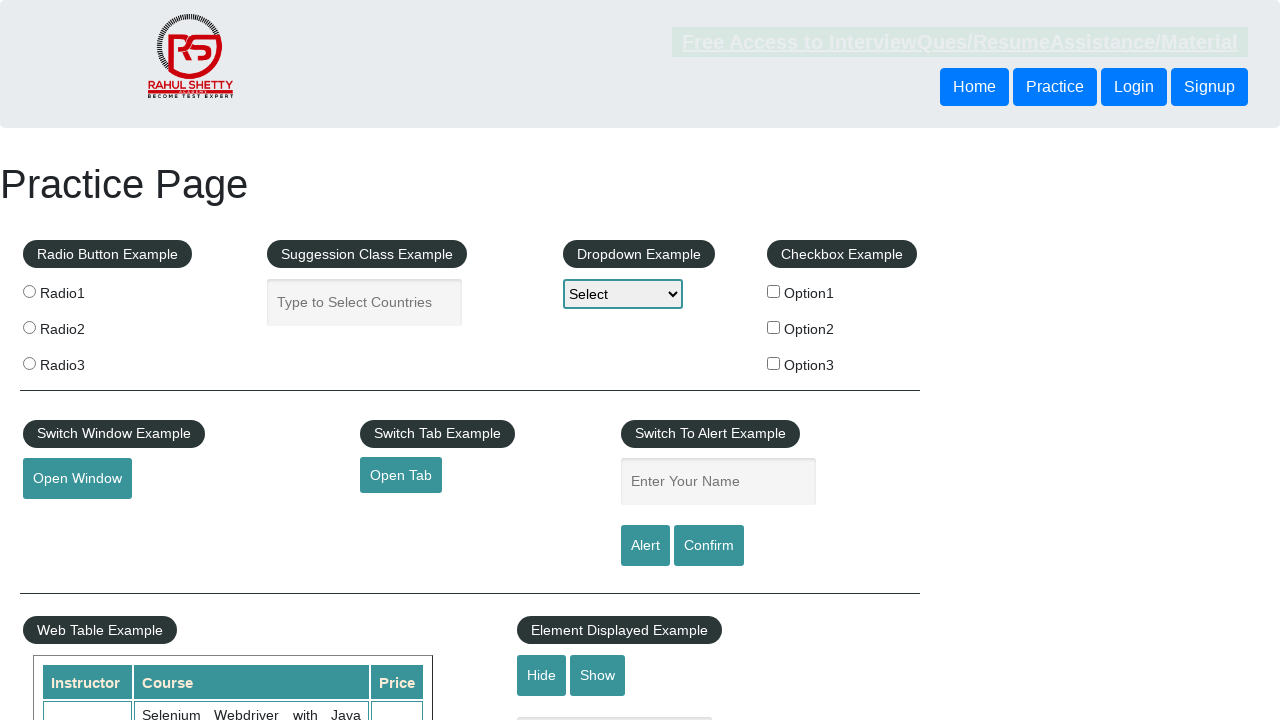

Found 5 links in first footer column
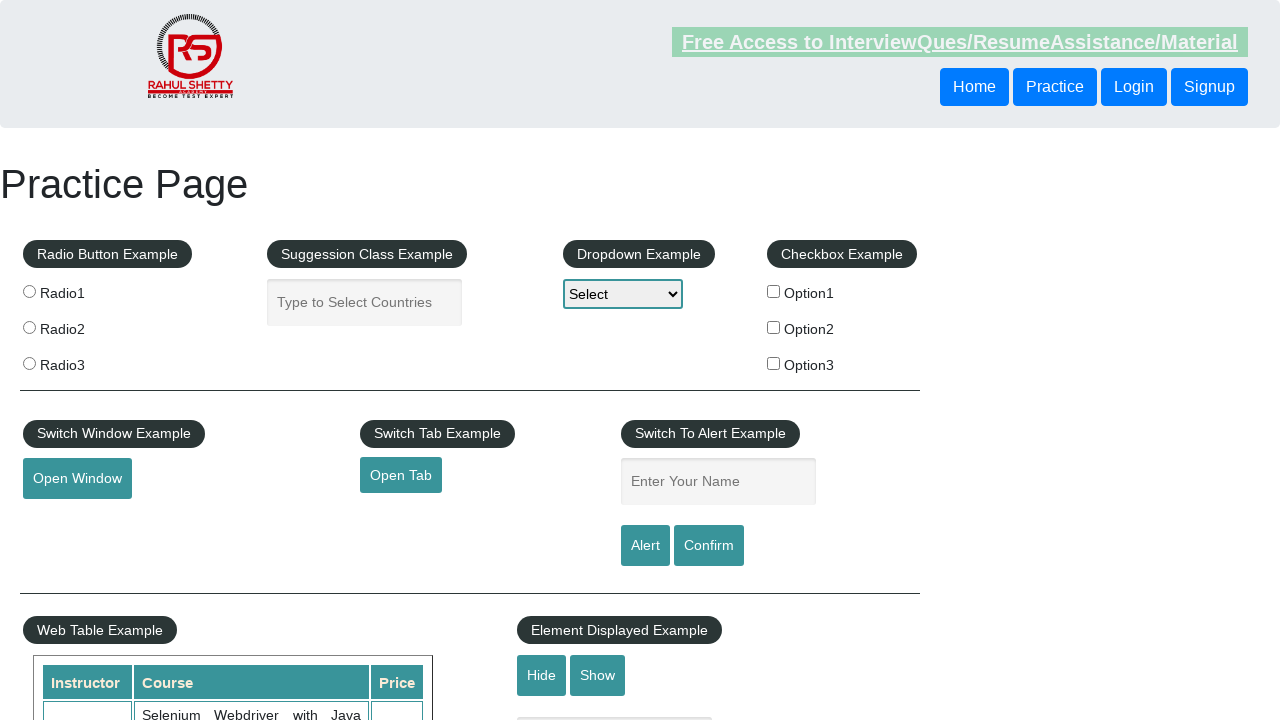

Selected link #1 from footer column
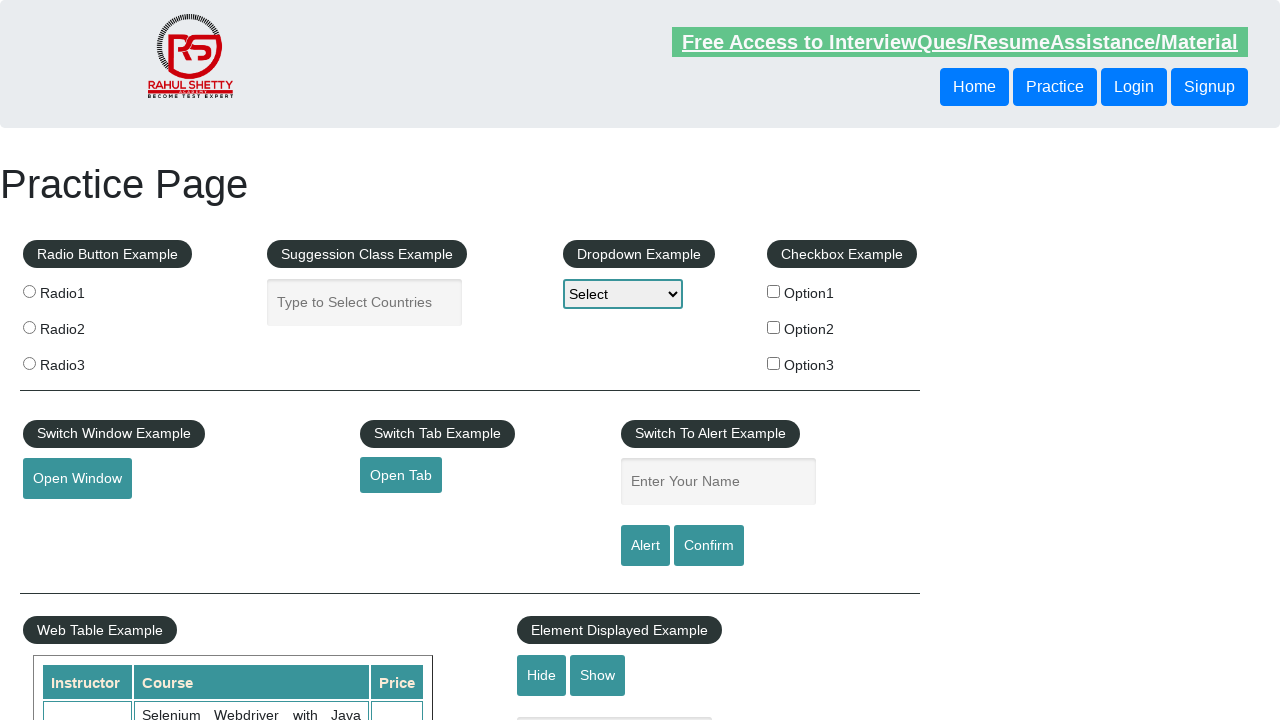

Retrieved href attribute from link #1: http://www.restapitutorial.com/
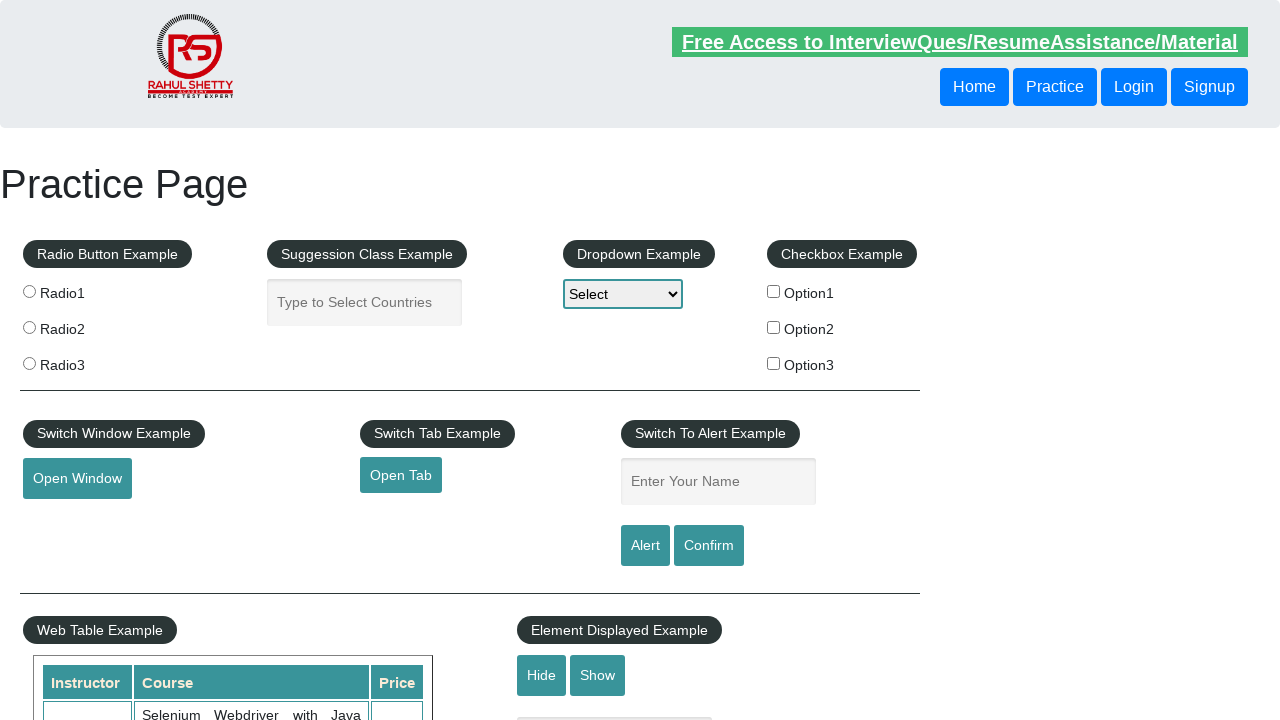

Created new tab for link #1
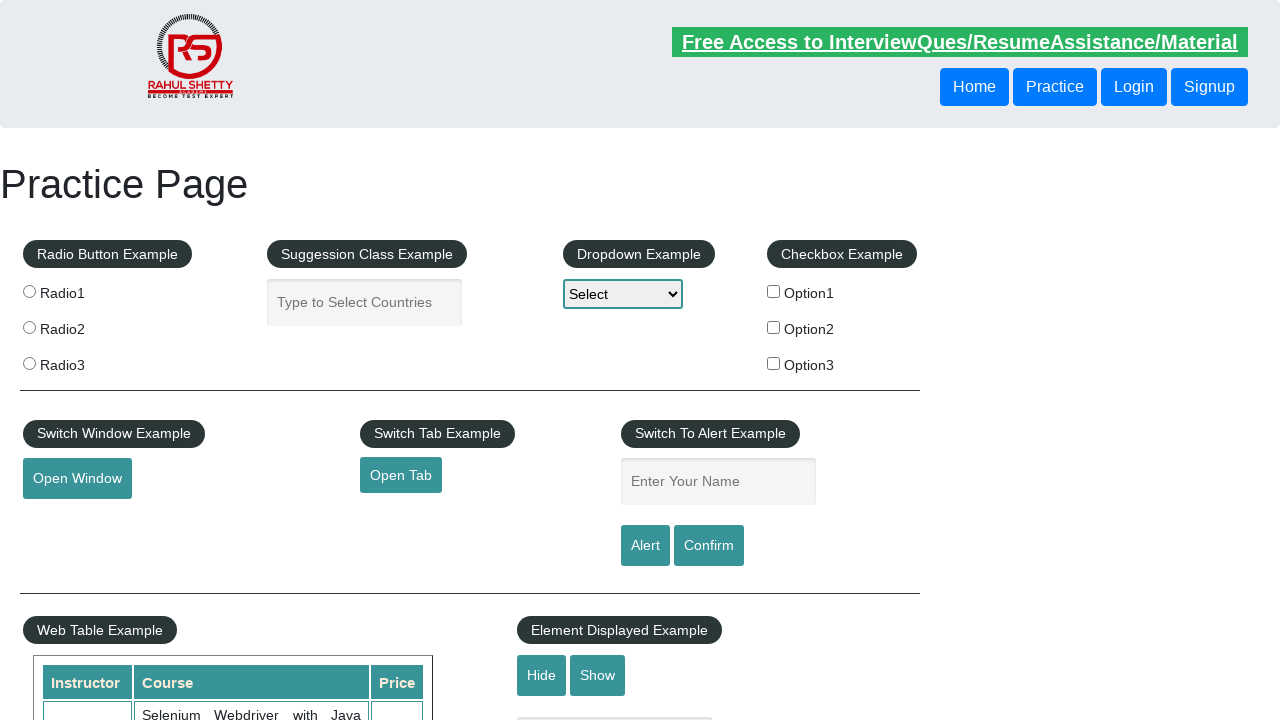

Navigated to http://www.restapitutorial.com/ in new tab
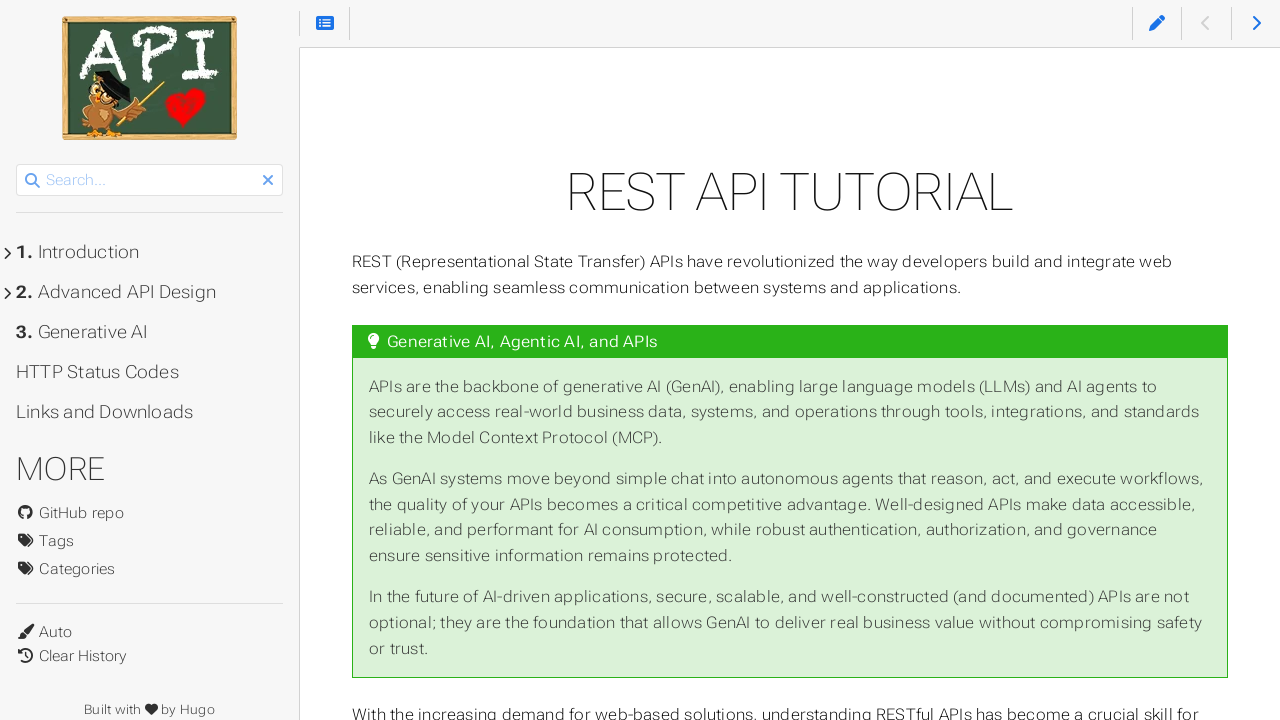

Verified page loaded in new tab for link #1
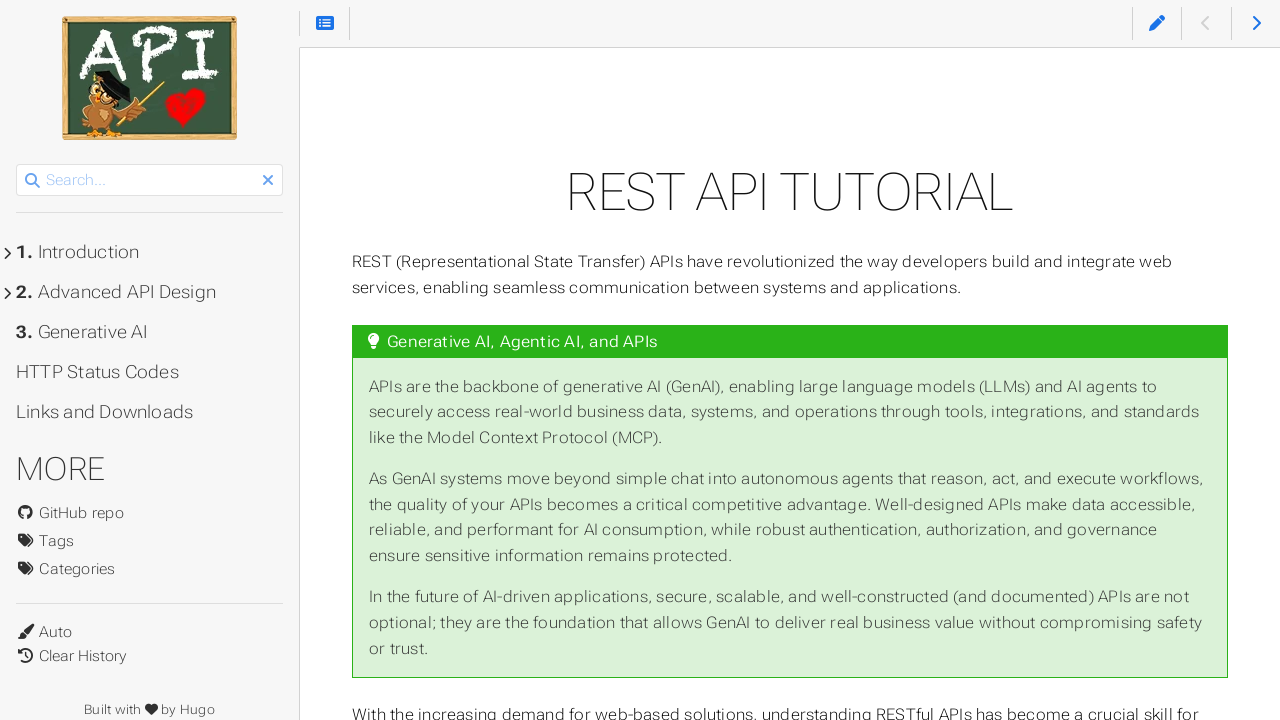

Selected link #2 from footer column
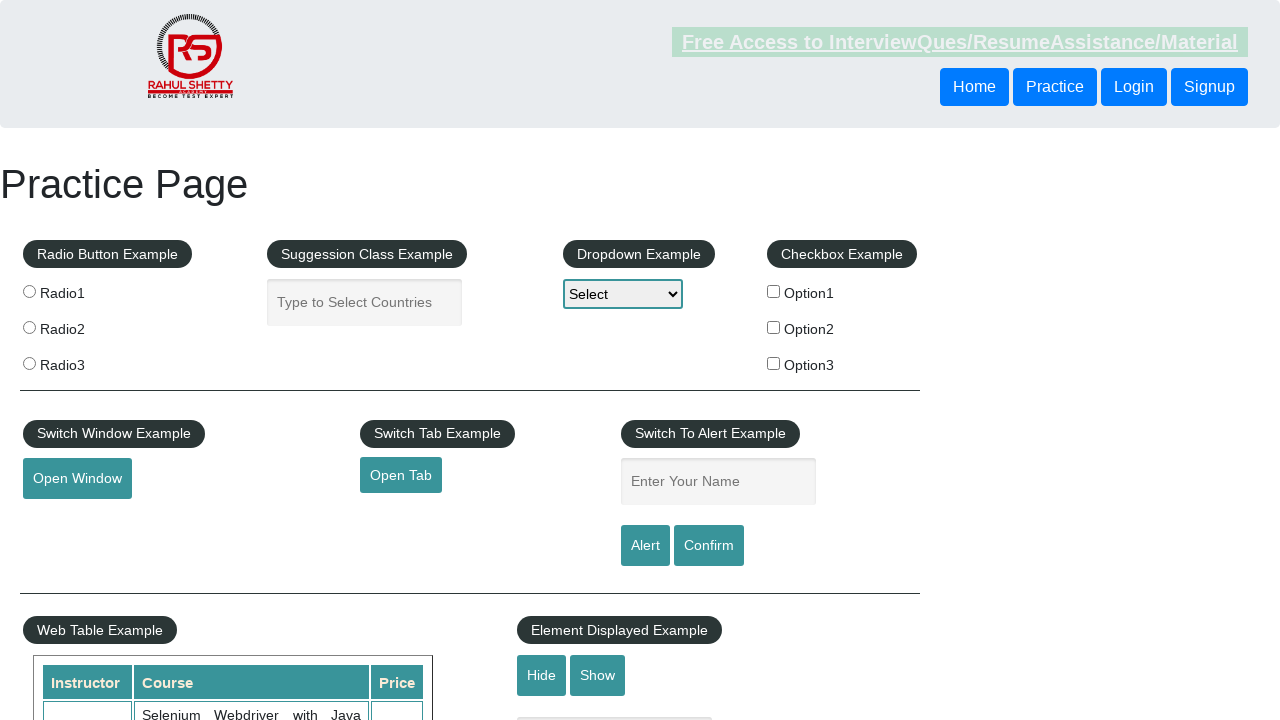

Retrieved href attribute from link #2: https://www.soapui.org/
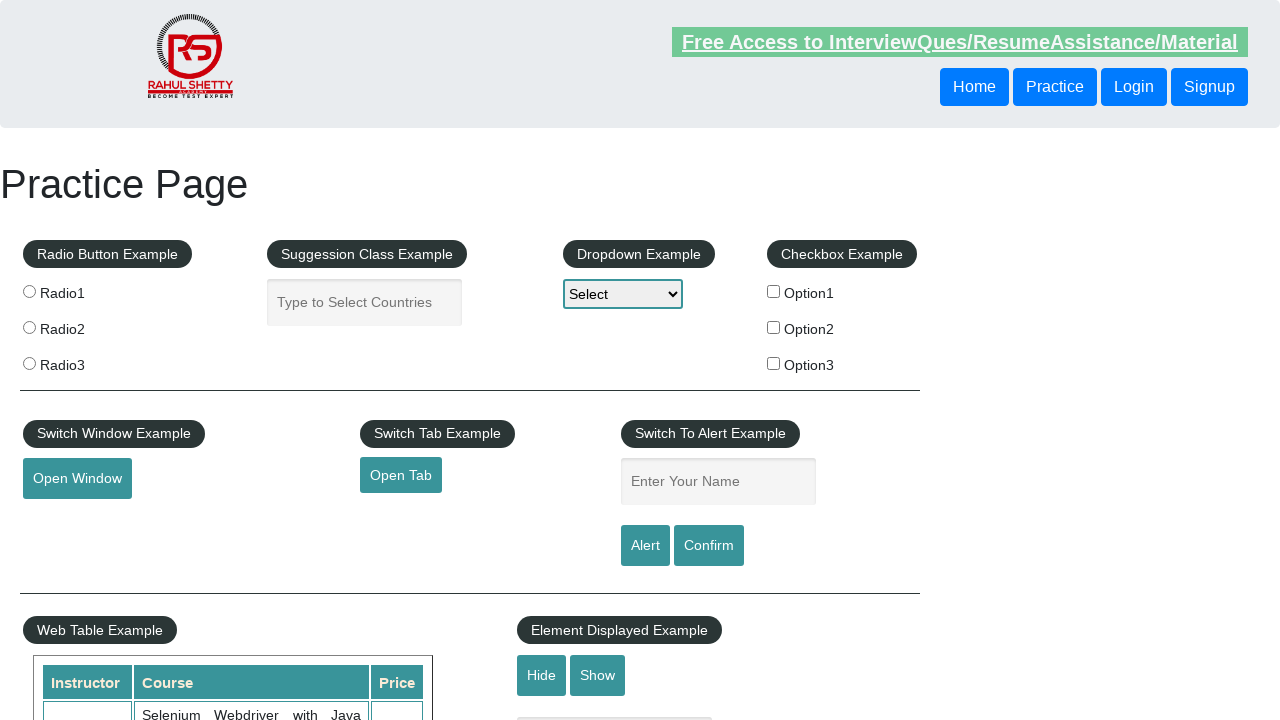

Created new tab for link #2
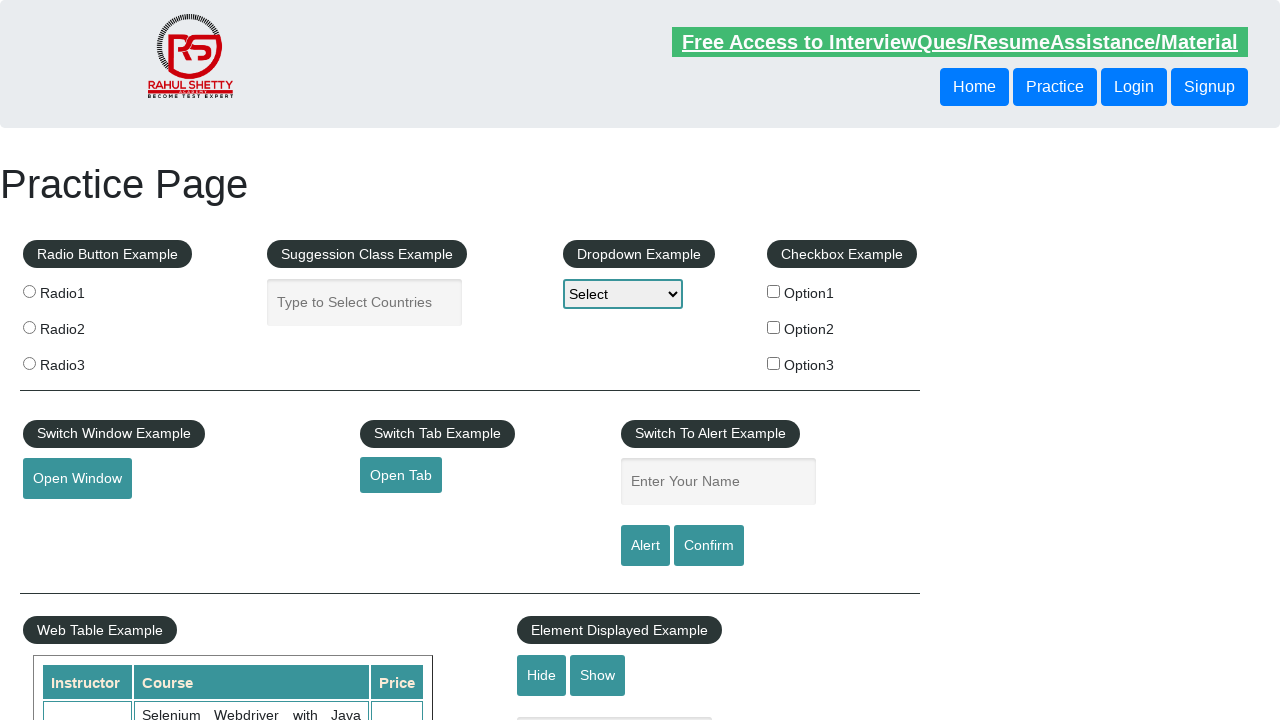

Navigated to https://www.soapui.org/ in new tab
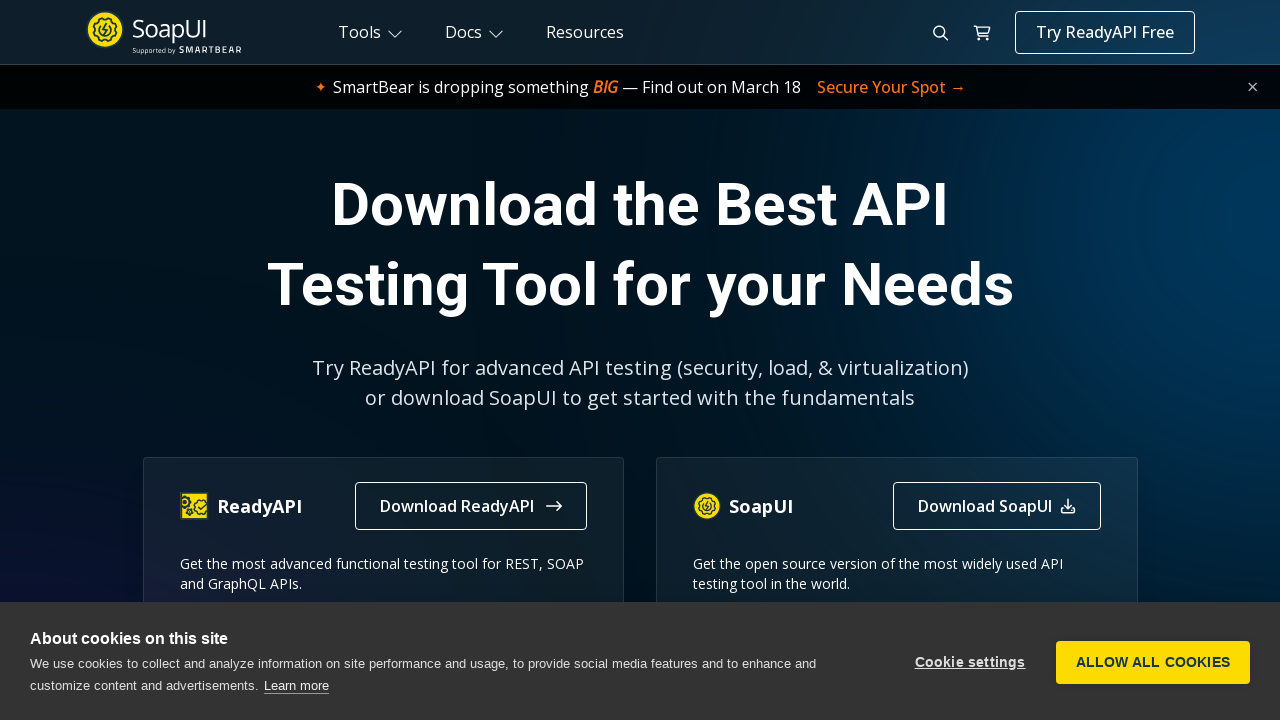

Verified page loaded in new tab for link #2
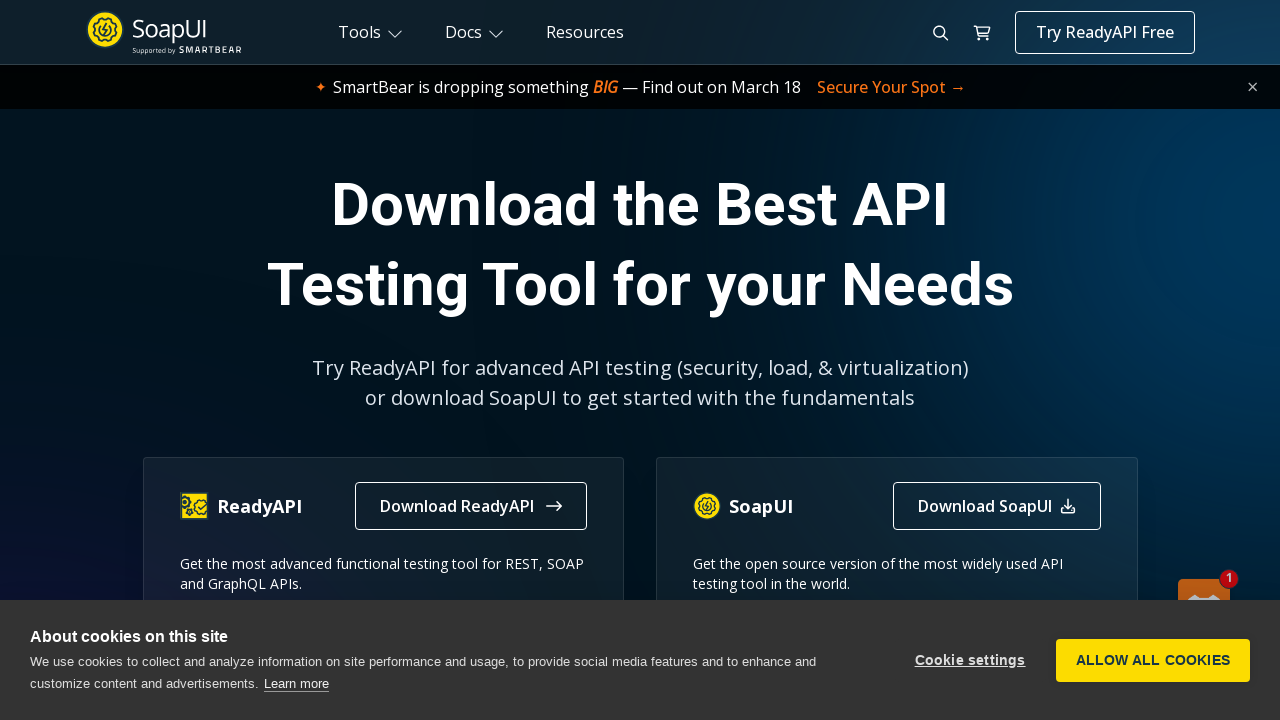

Selected link #3 from footer column
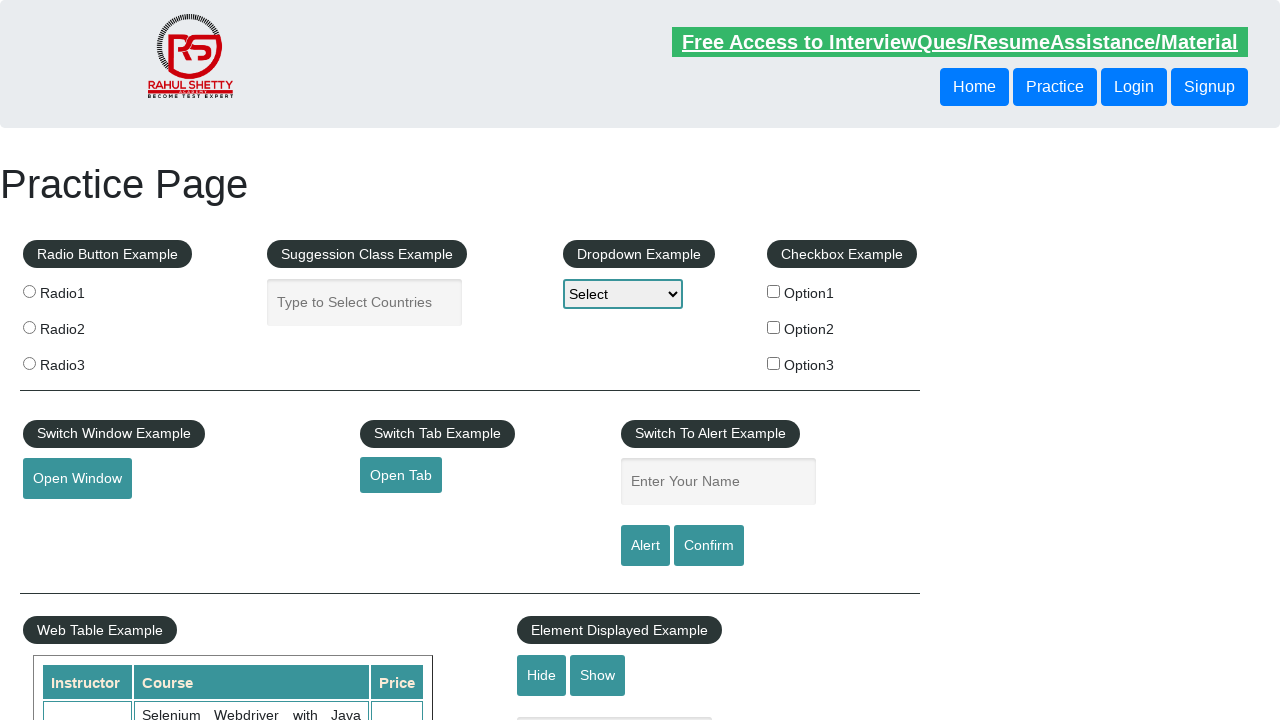

Retrieved href attribute from link #3: https://courses.rahulshettyacademy.com/p/appium-tutorial
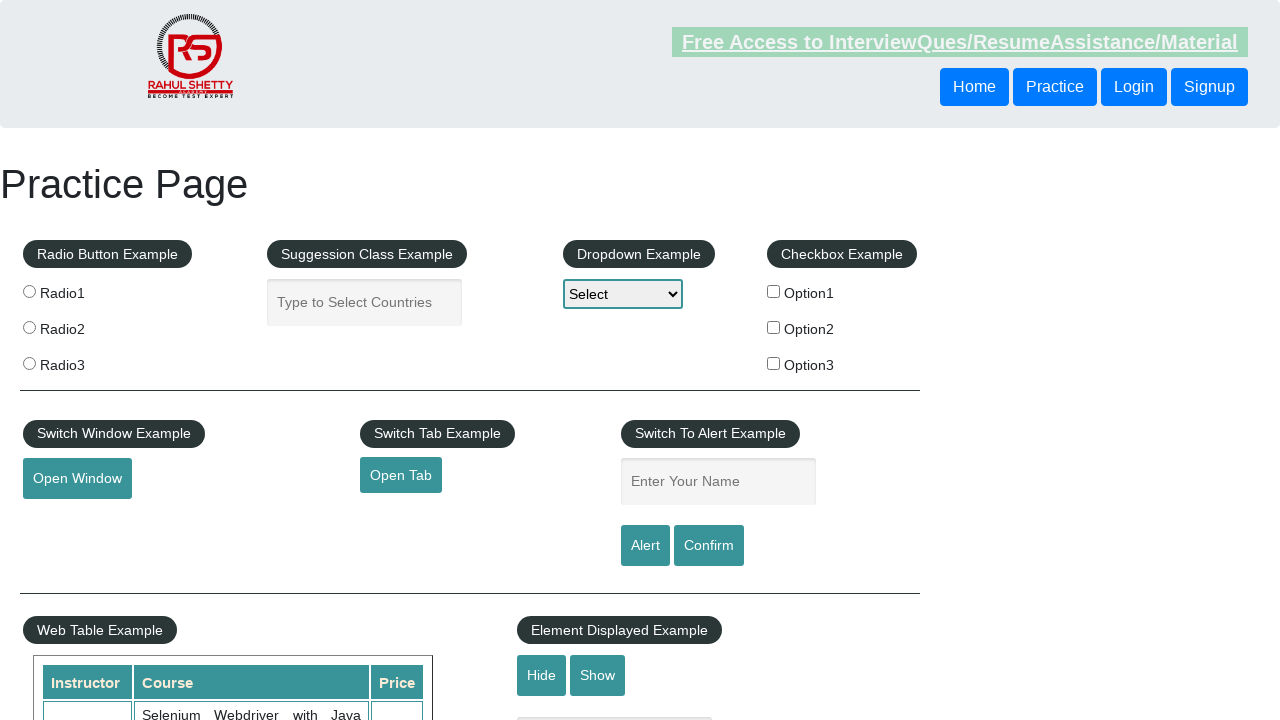

Created new tab for link #3
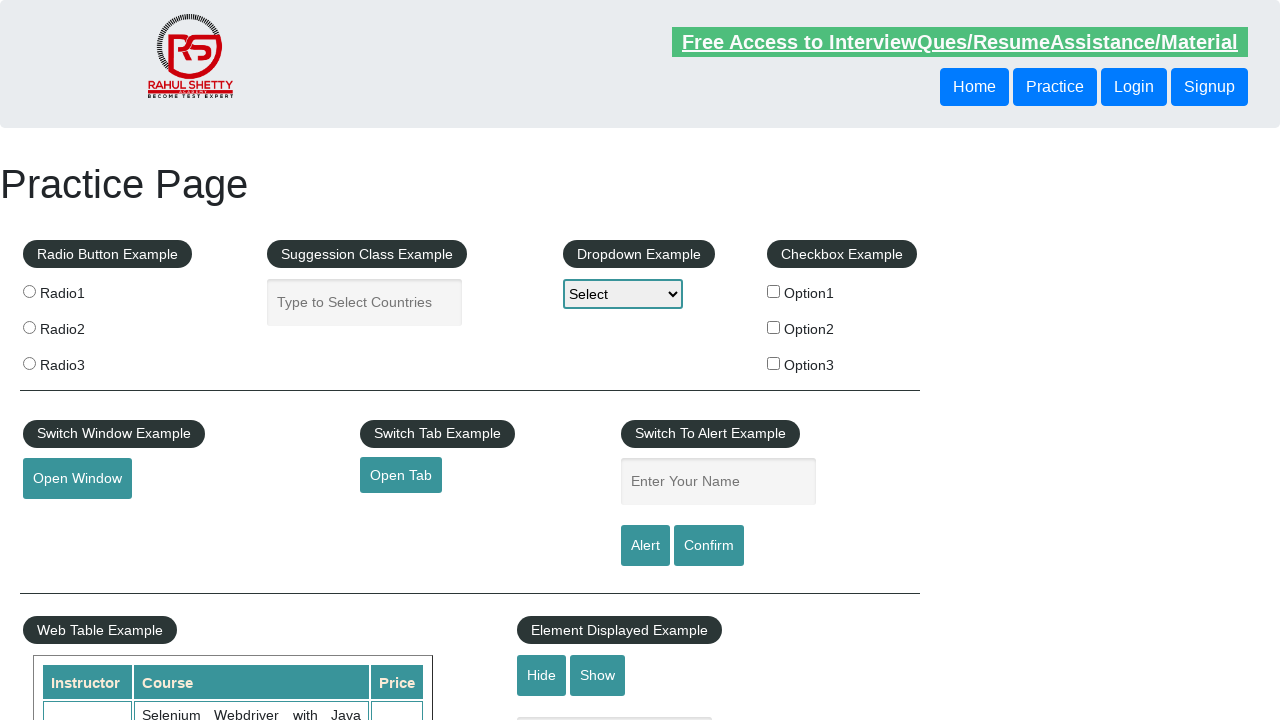

Navigated to https://courses.rahulshettyacademy.com/p/appium-tutorial in new tab
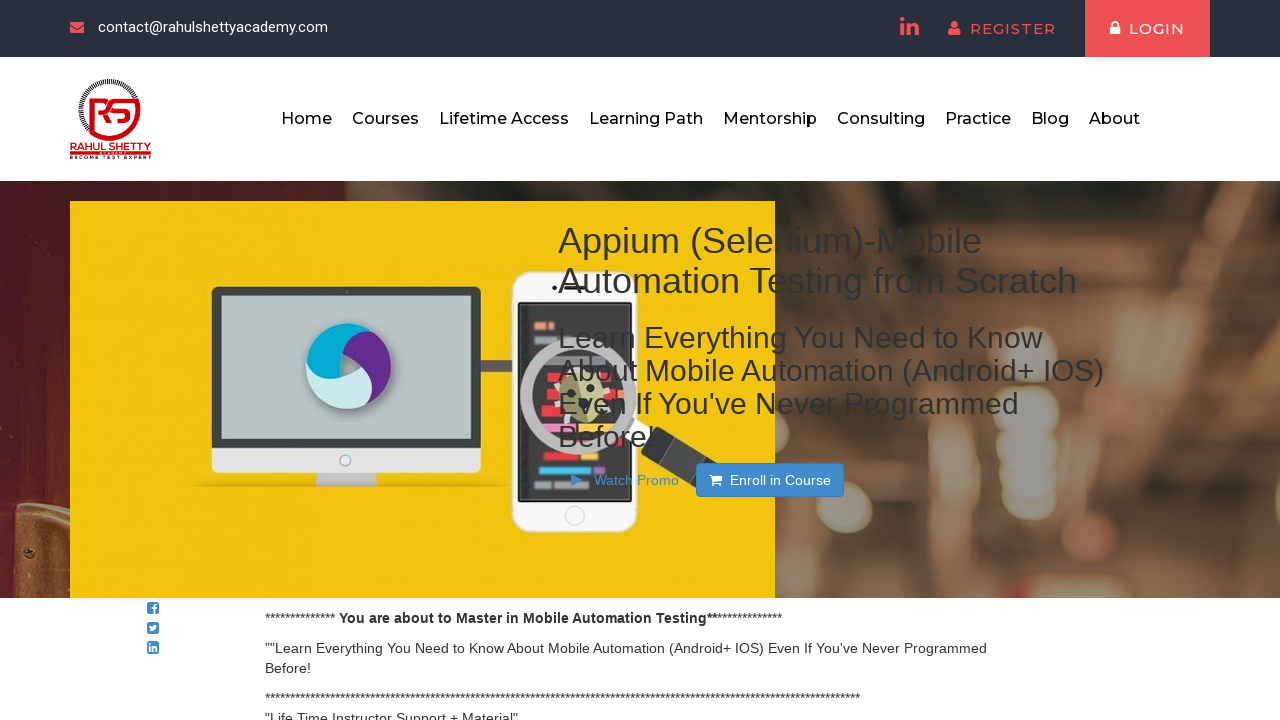

Verified page loaded in new tab for link #3
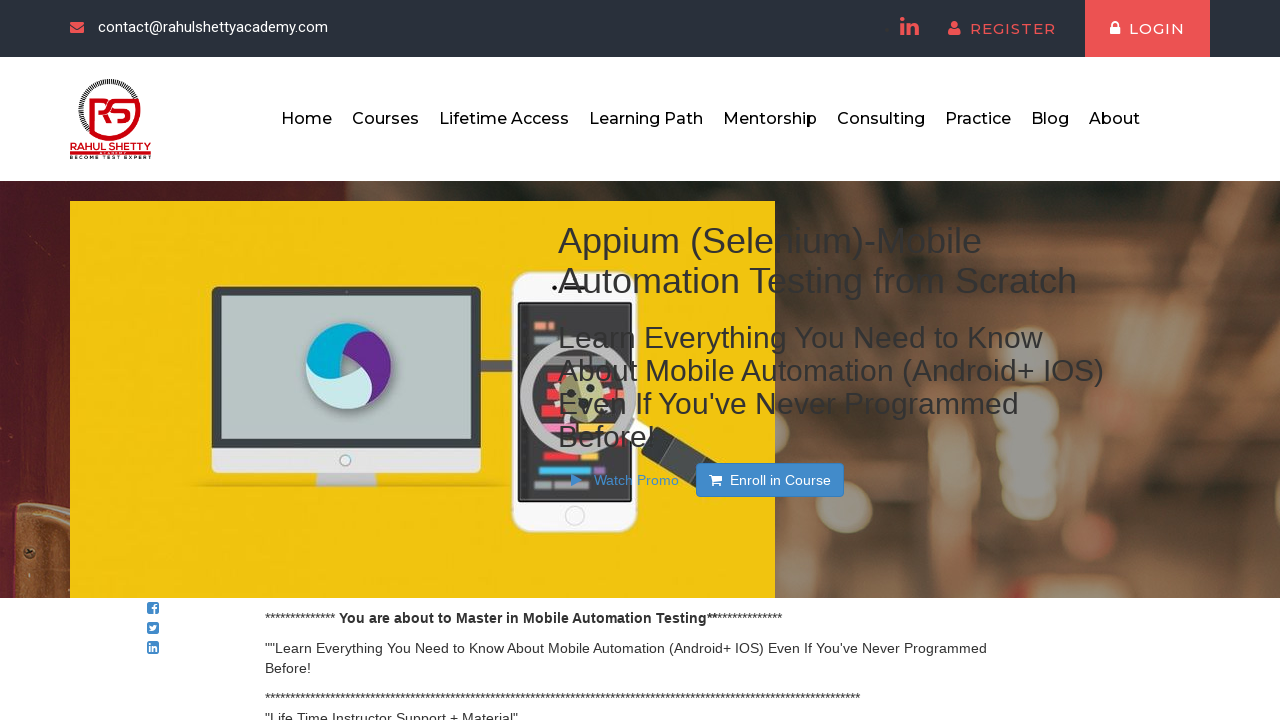

Selected link #4 from footer column
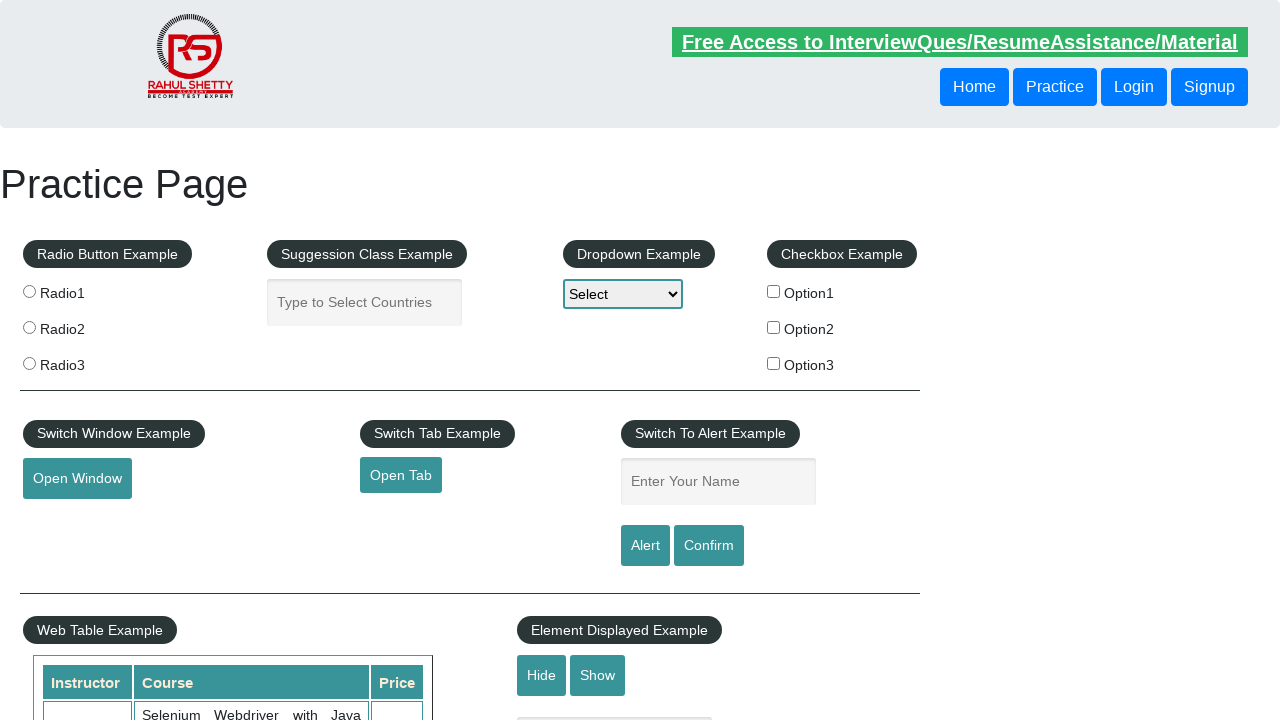

Retrieved href attribute from link #4: https://jmeter.apache.org/
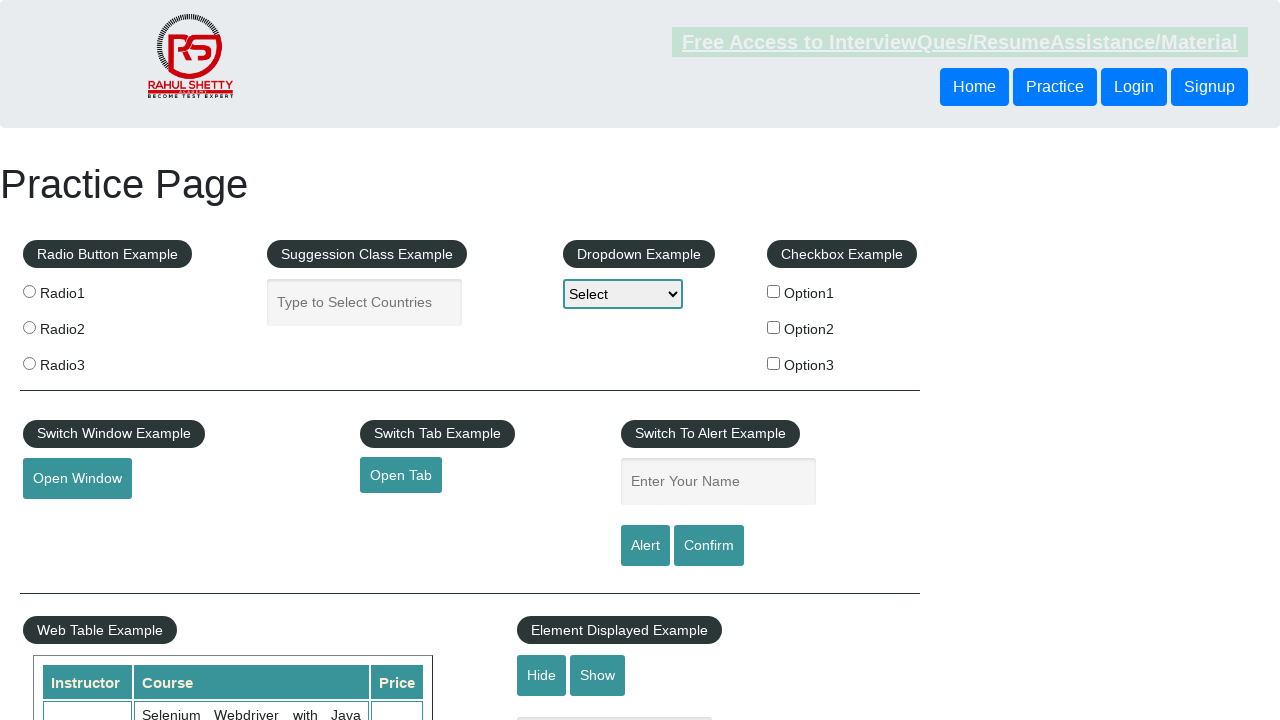

Created new tab for link #4
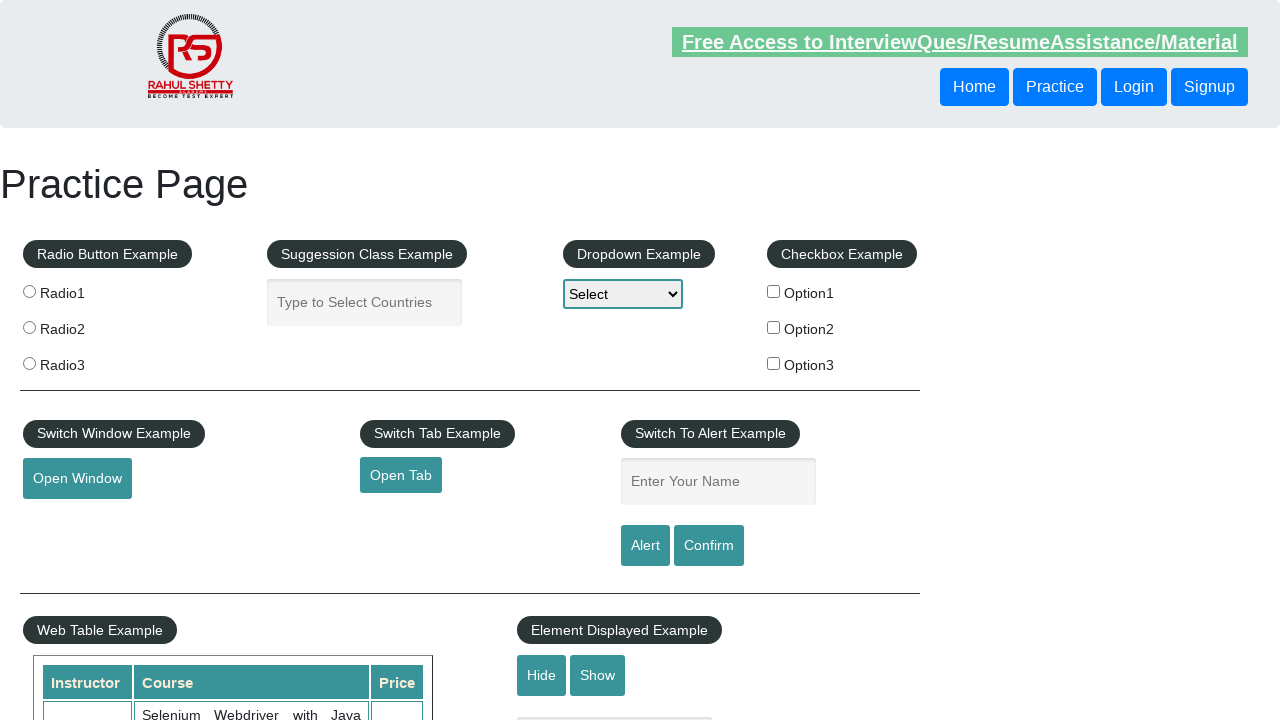

Navigated to https://jmeter.apache.org/ in new tab
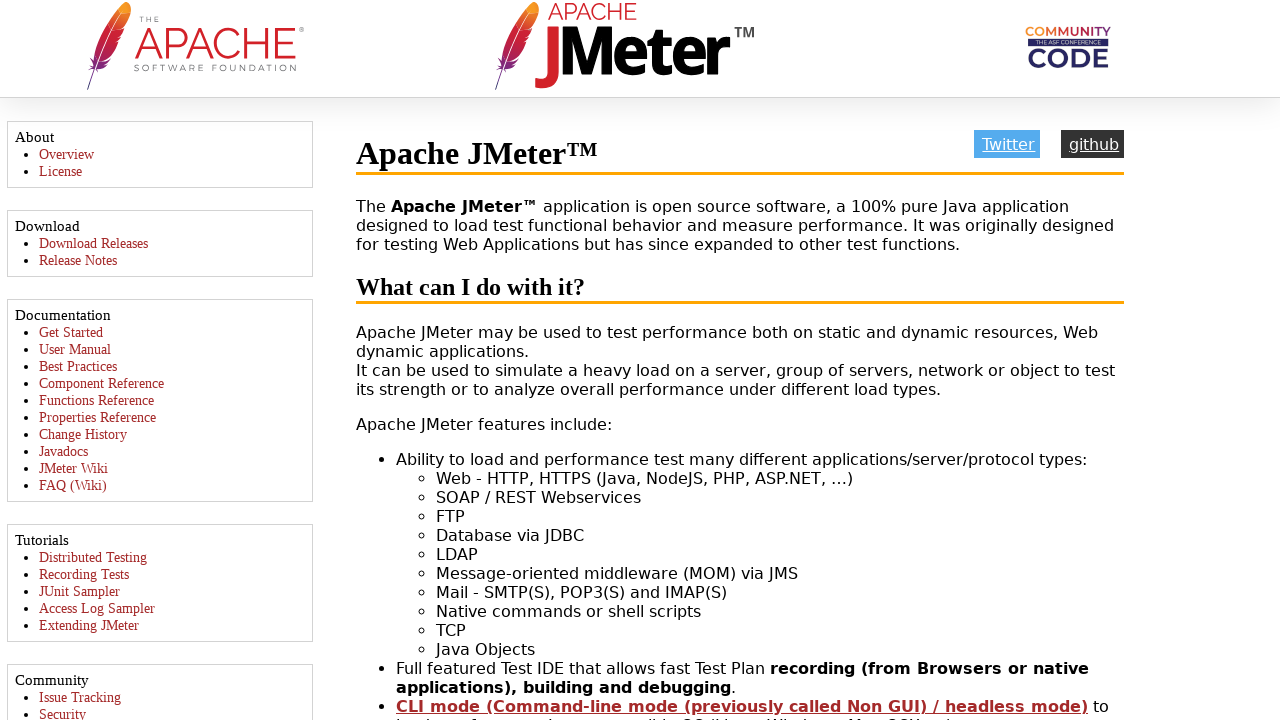

Verified page loaded in new tab for link #4
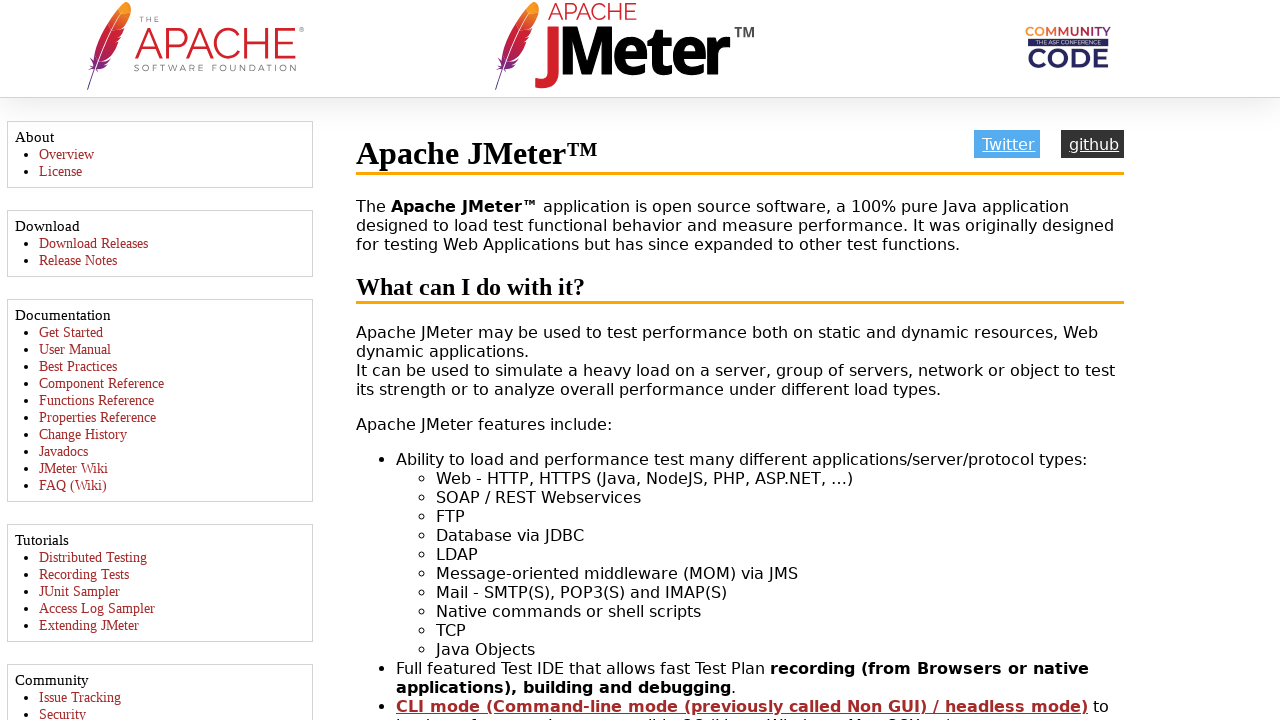

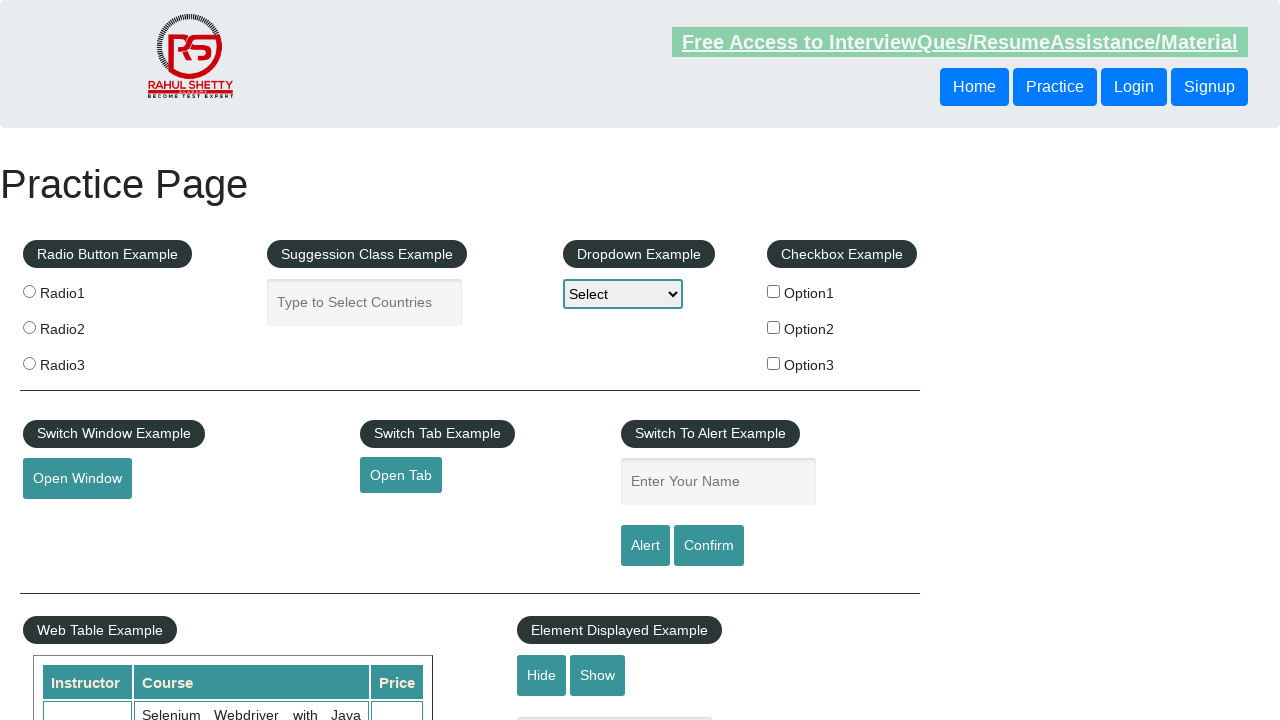